Navigates to a practice website, clicks a blinking hyperlink that opens a new window, switches to the new window, and verifies that contact email text is present

Starting URL: https://www.rahulshettyacademy.com/loginpagePractise/

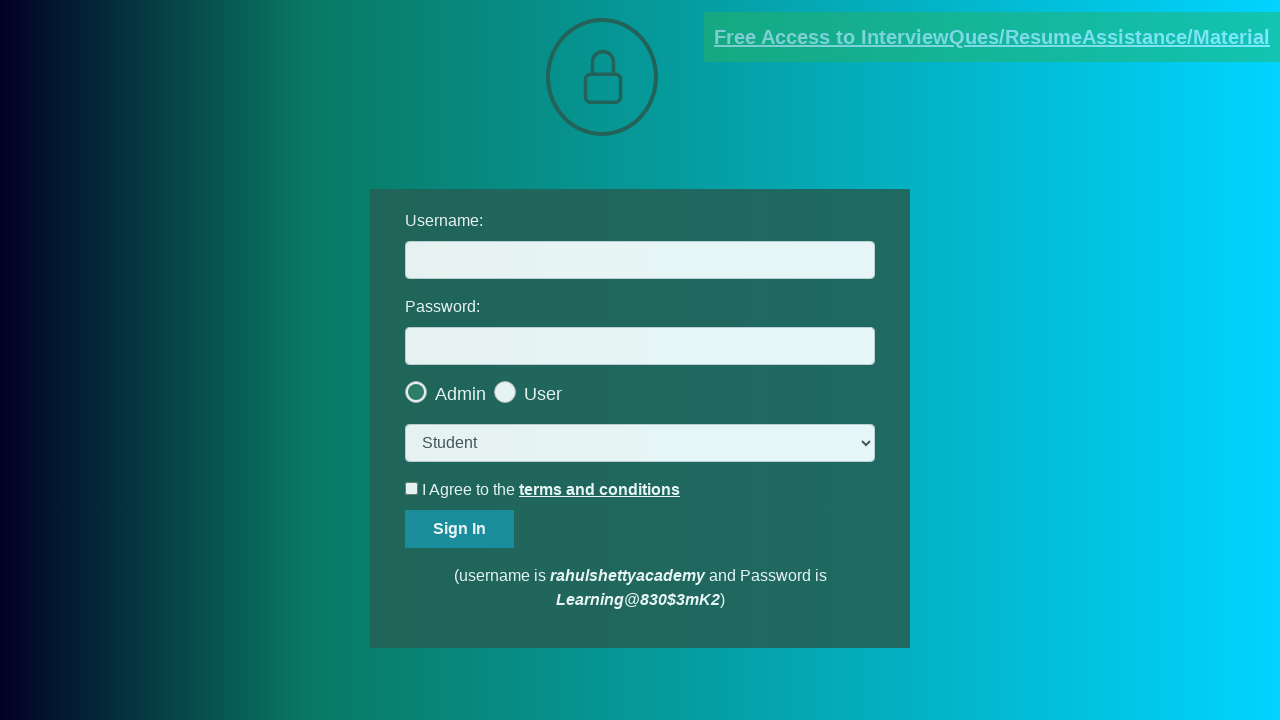

Clicked blinking hyperlink to open new window at (992, 37) on .blinkingText
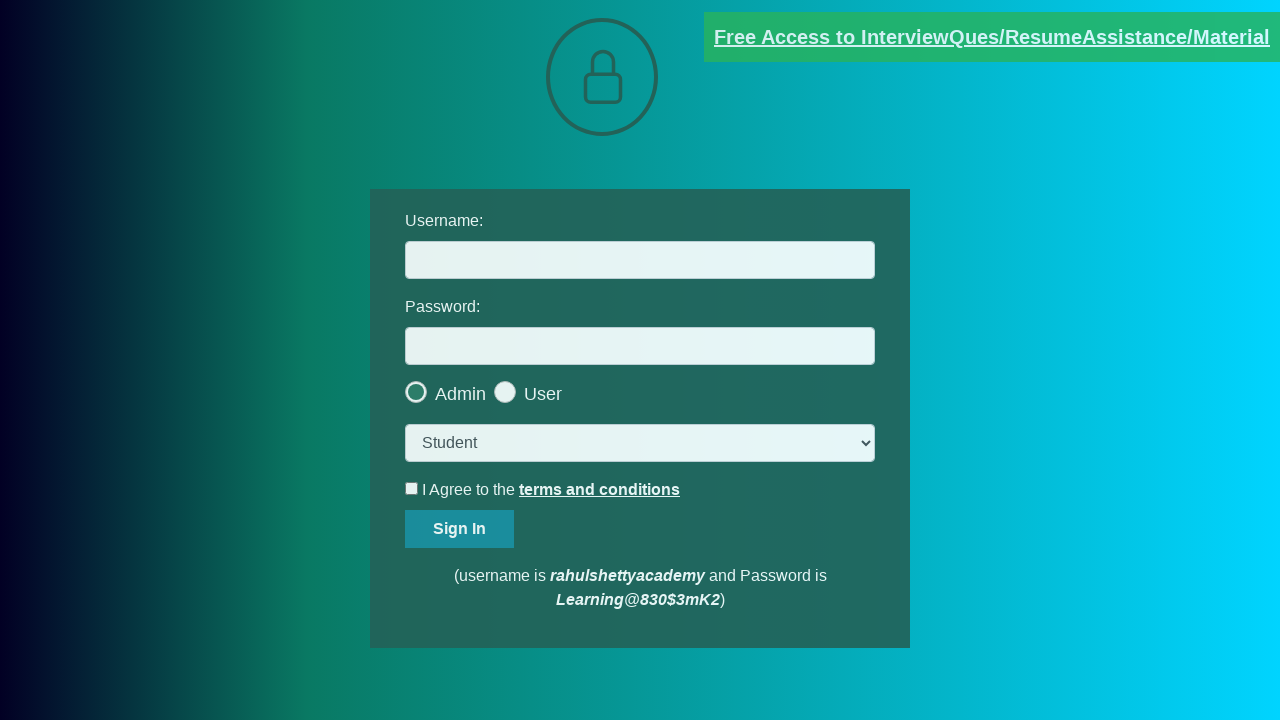

Retrieved new page object from window open event
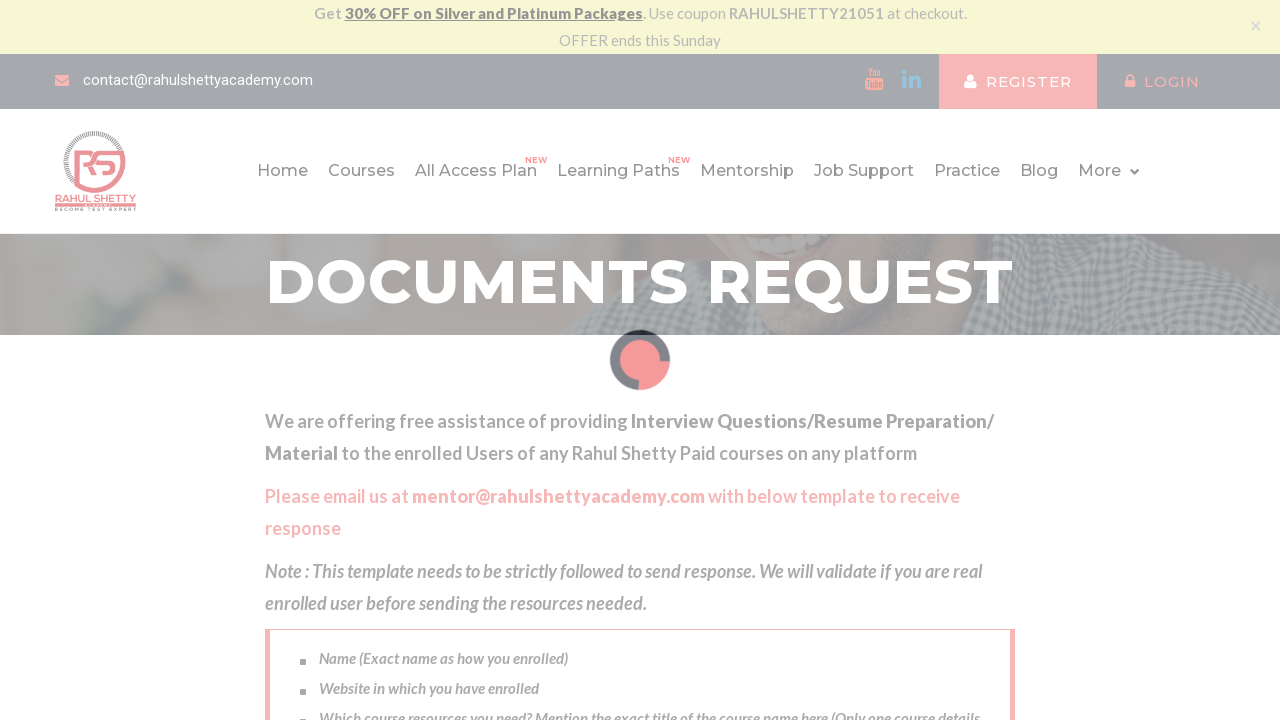

New page loaded successfully
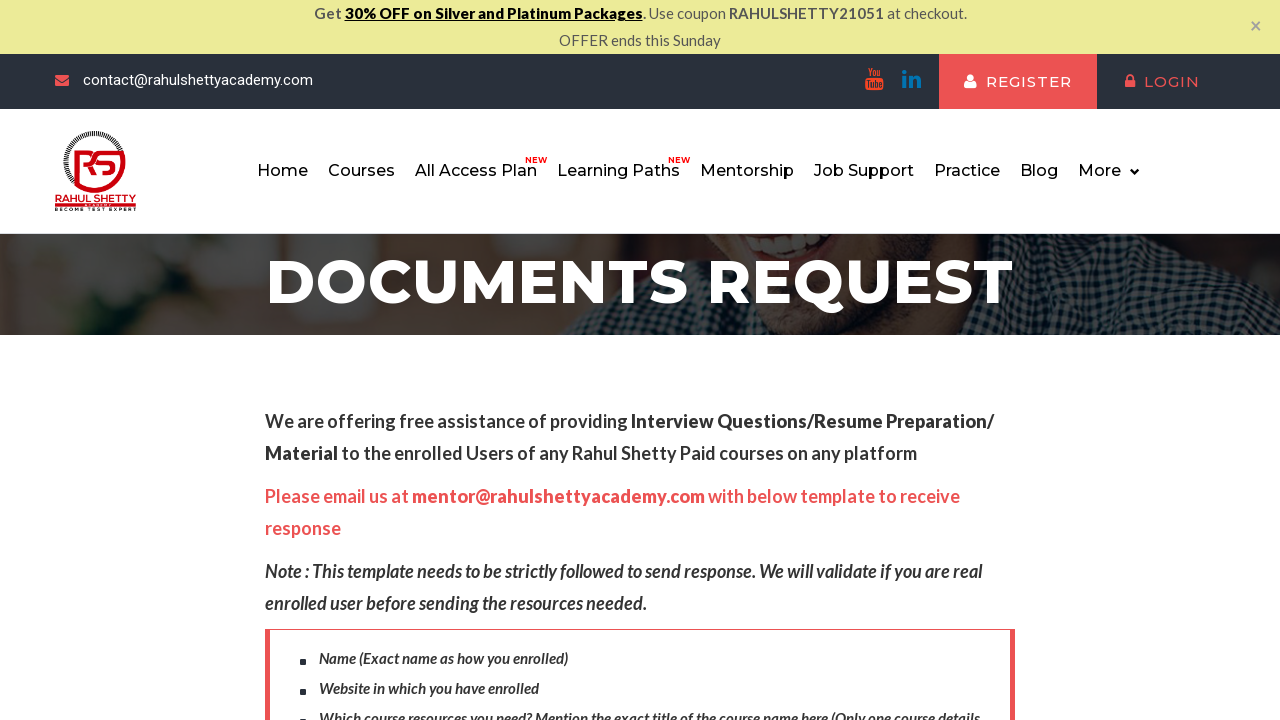

Verified contact email 'mentor@rahulshettyacademy.com' is present on new page
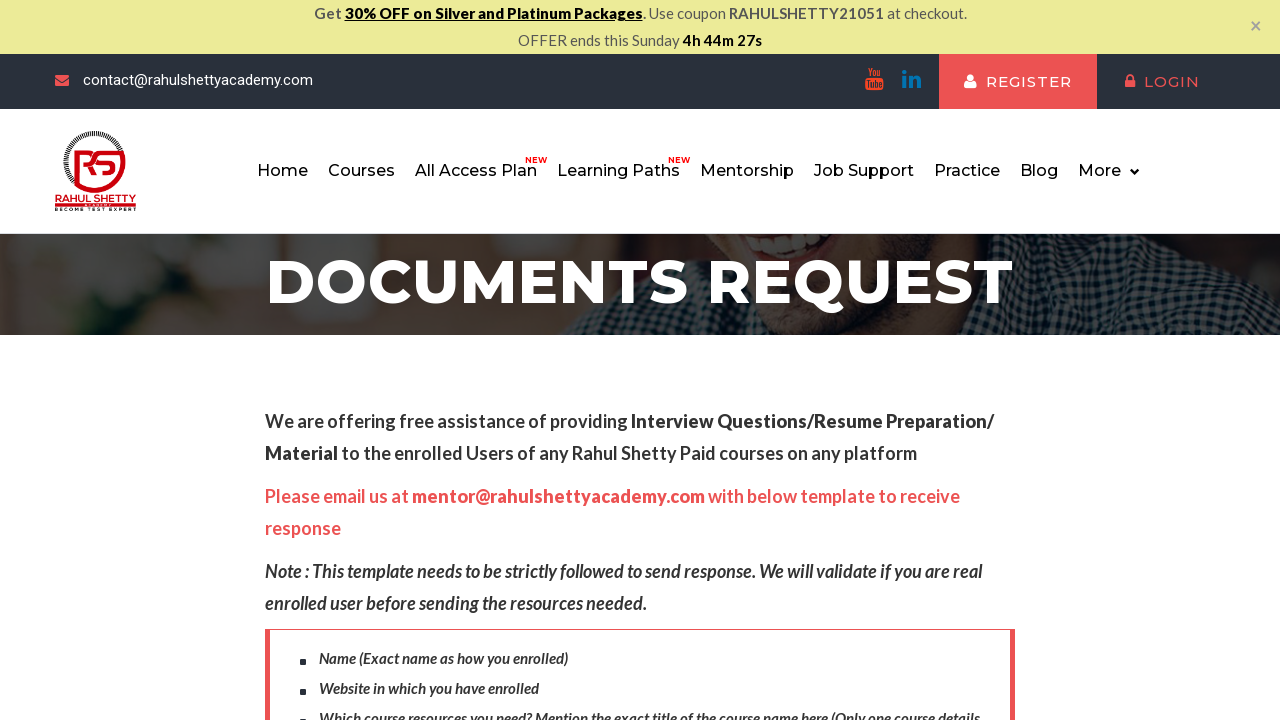

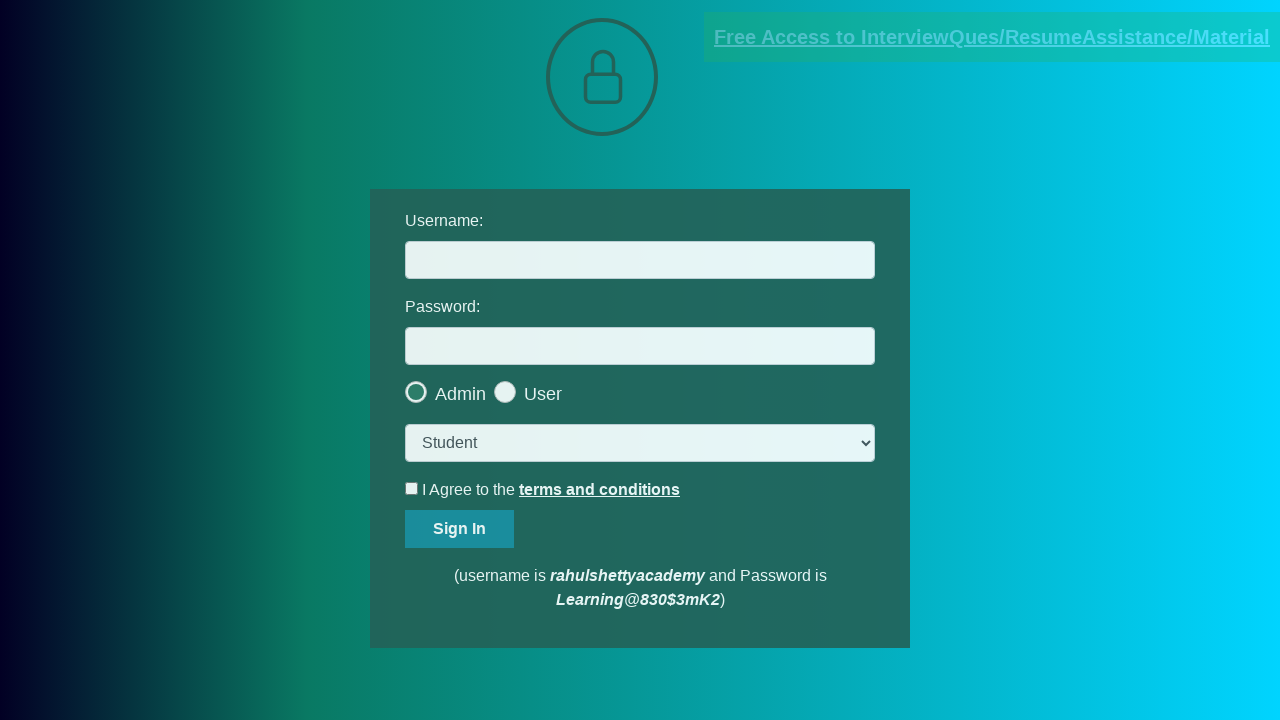